Tests clicking a button with the btn-primary class on the UI Testing Playground's class attribute challenge page, which demonstrates finding elements by class name when multiple classes are present.

Starting URL: http://uitestingplayground.com/classattr

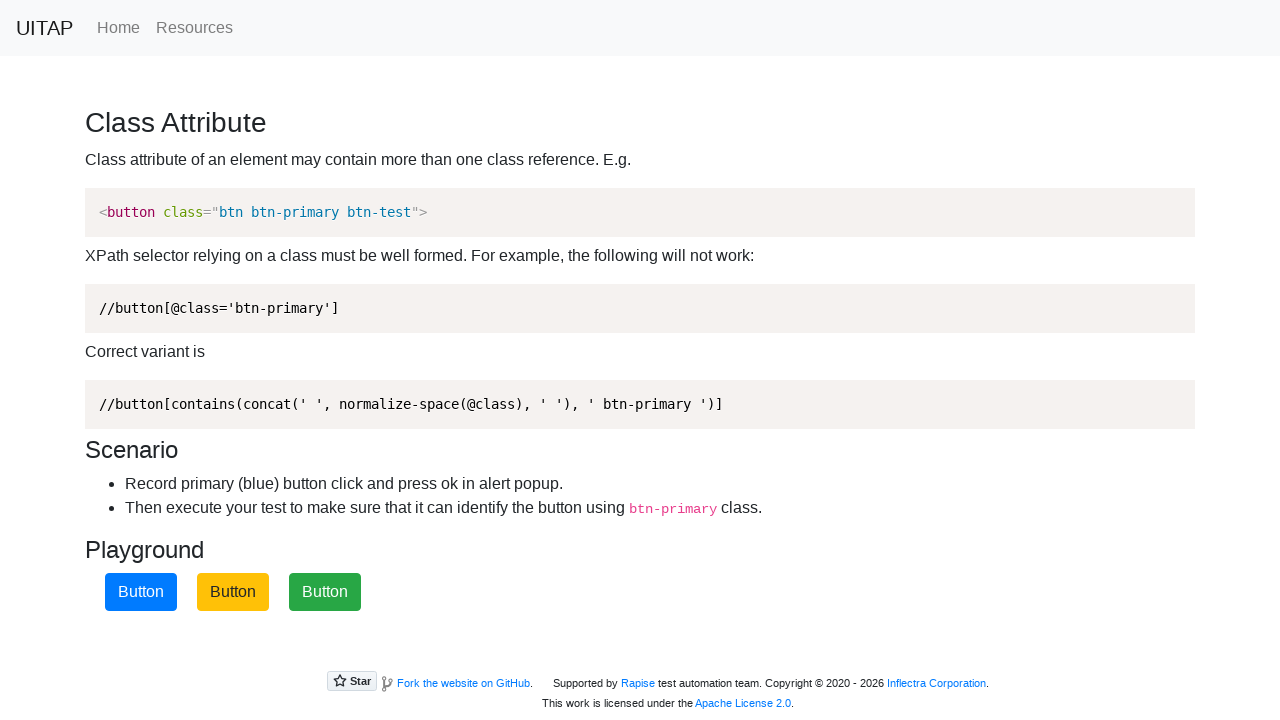

Navigated to UI Testing Playground class attribute challenge page
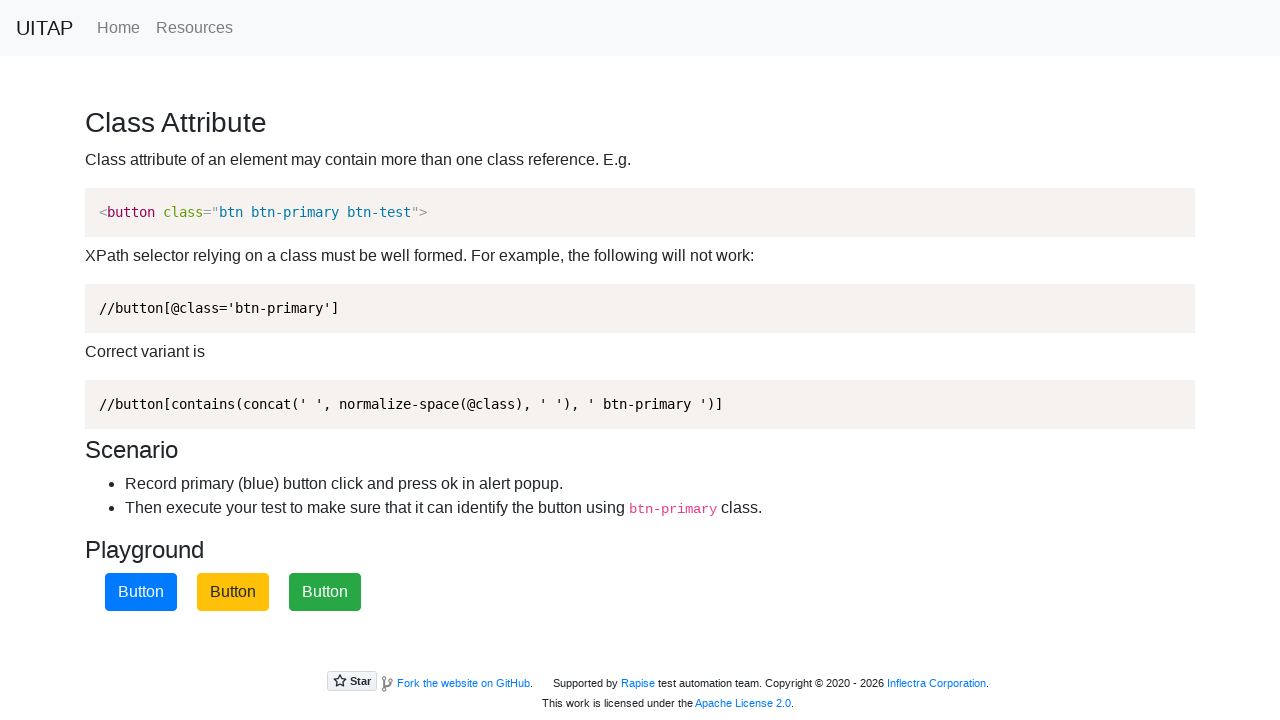

Clicked button with btn-primary class at (141, 592) on .btn-primary
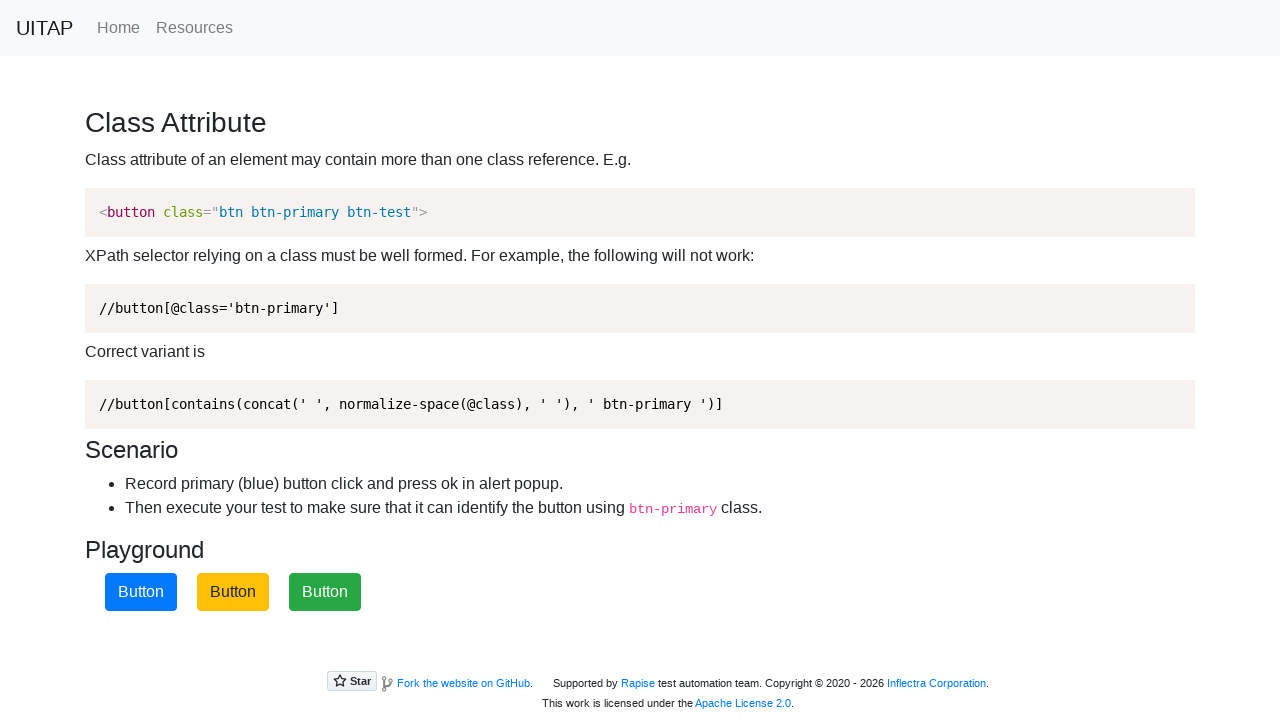

Waited 1 second to observe result (alert should appear)
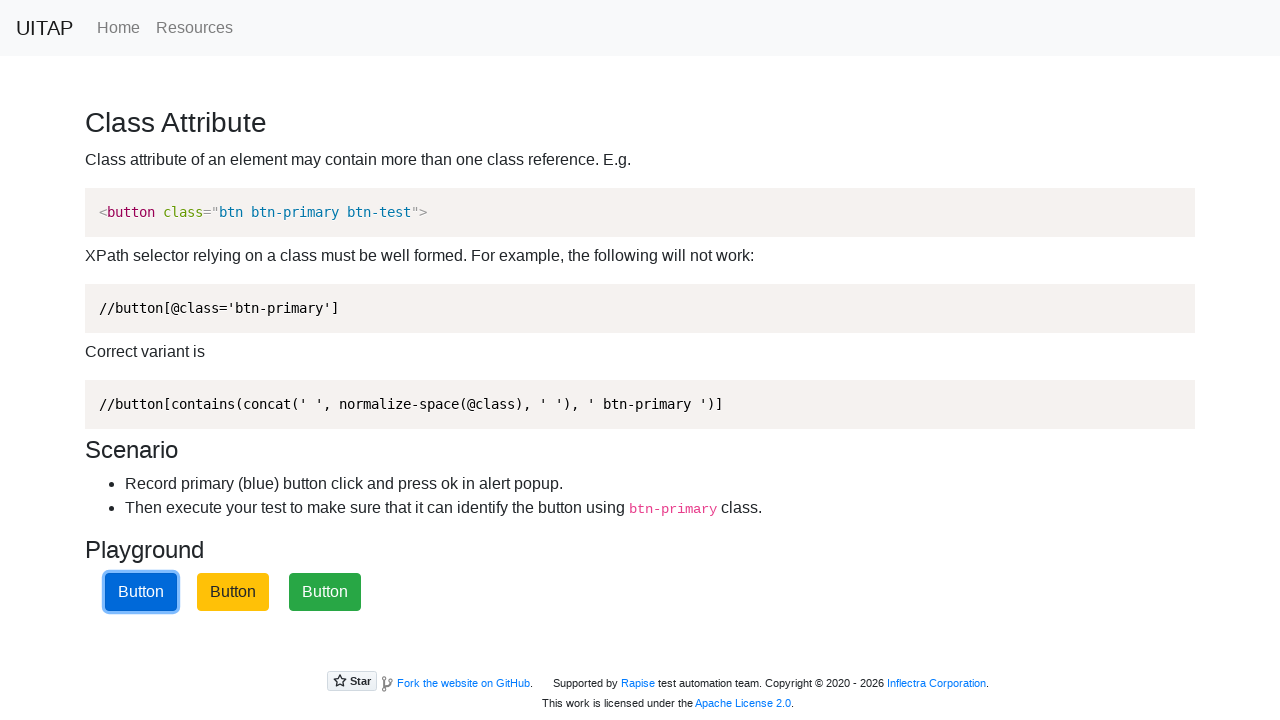

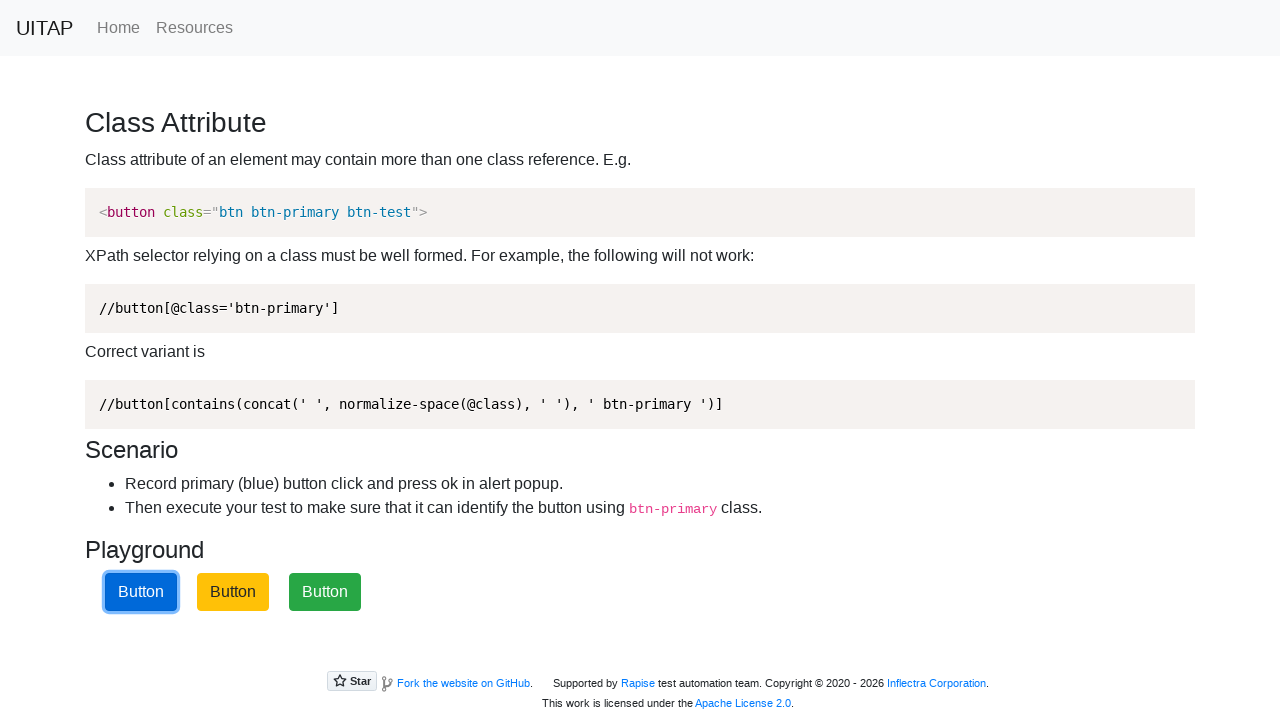